Tests auto-suggestive dropdown functionality by clicking a checkbox, typing in an autocomplete field, and selecting a specific option from the suggestions

Starting URL: https://rahulshettyacademy.com/dropdownsPractise/

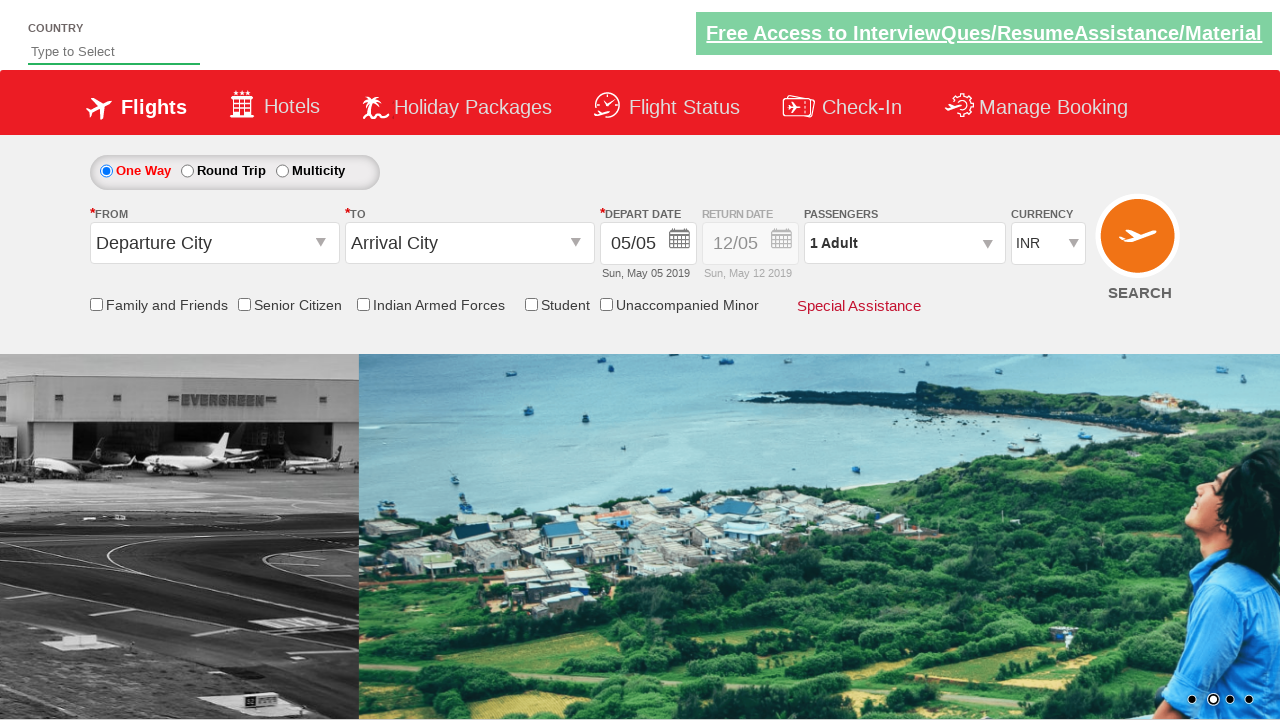

Clicked Senior Citizen Discount checkbox at (244, 304) on input[id*='SeniorCitizenDiscount']
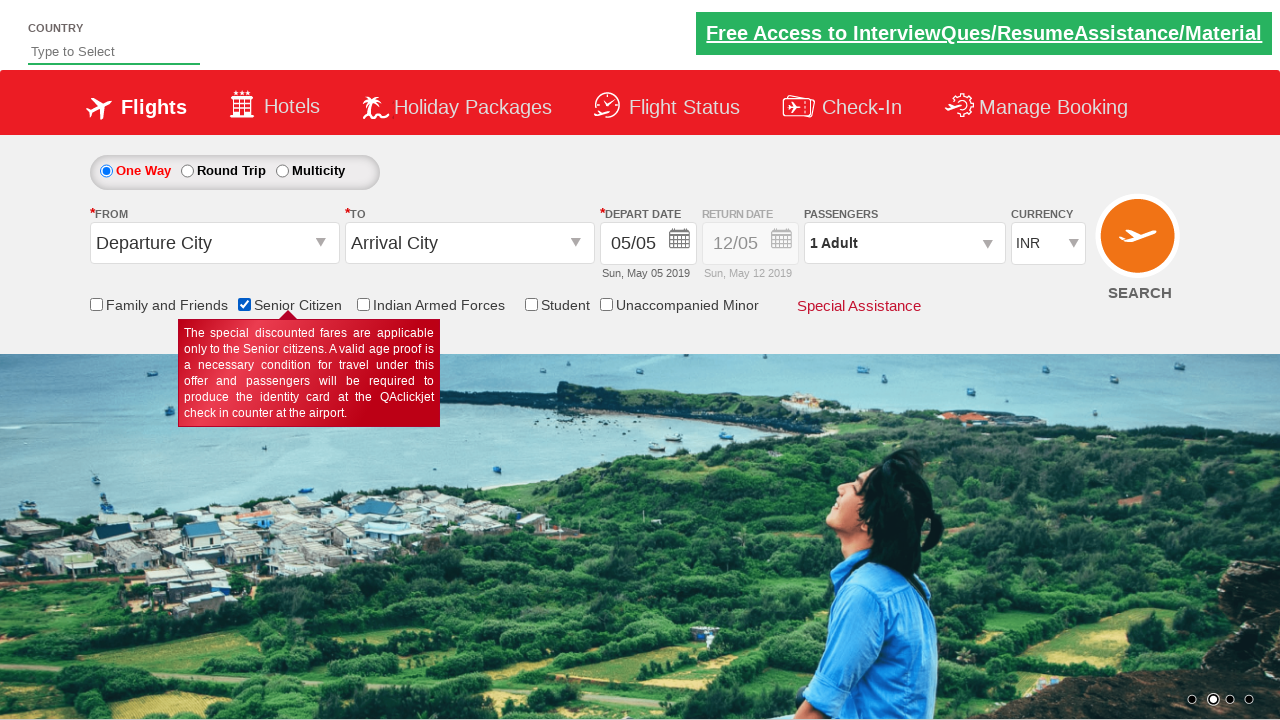

Verified Senior Citizen Discount checkbox is selected
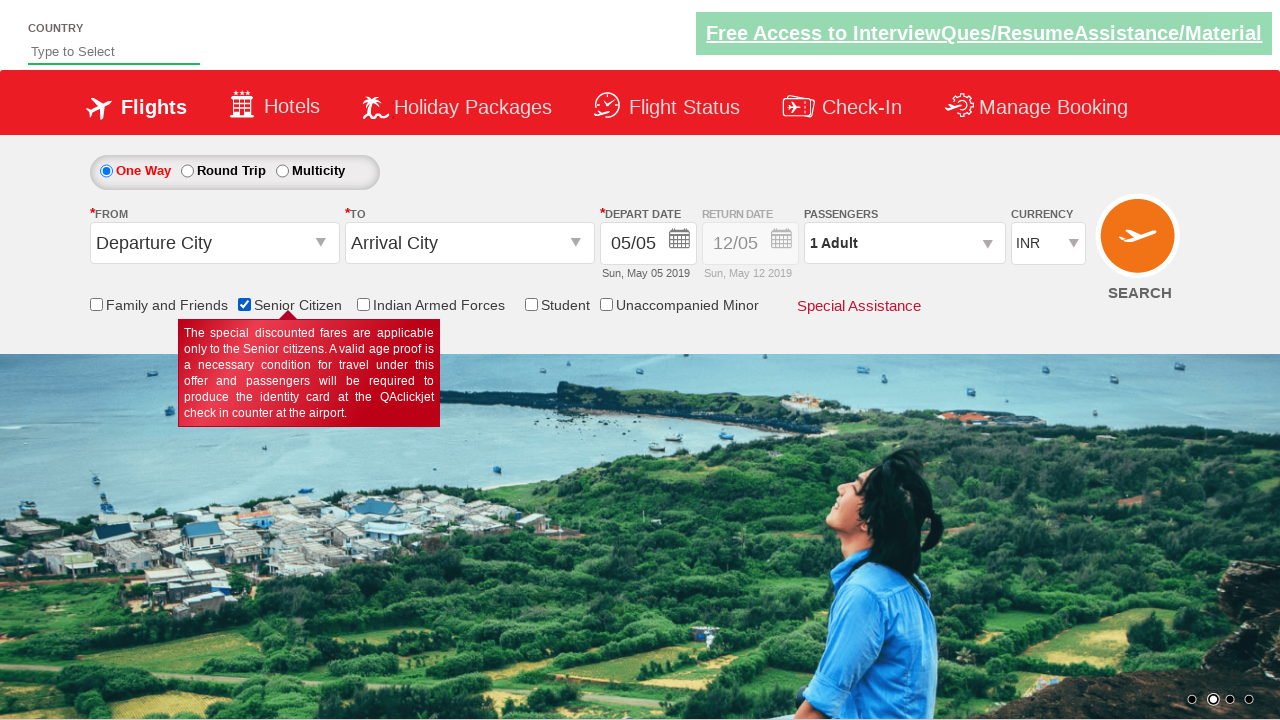

Typed 'ind' in autosuggest field on #autosuggest
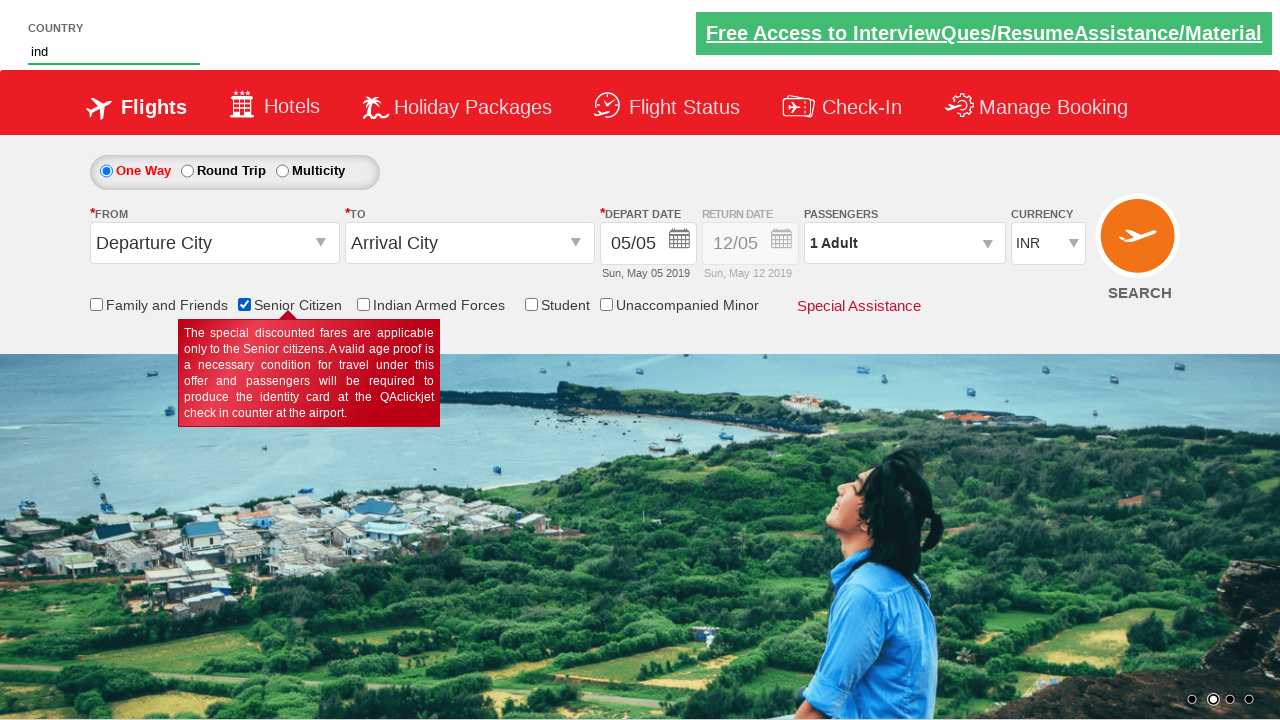

Autocomplete suggestions appeared
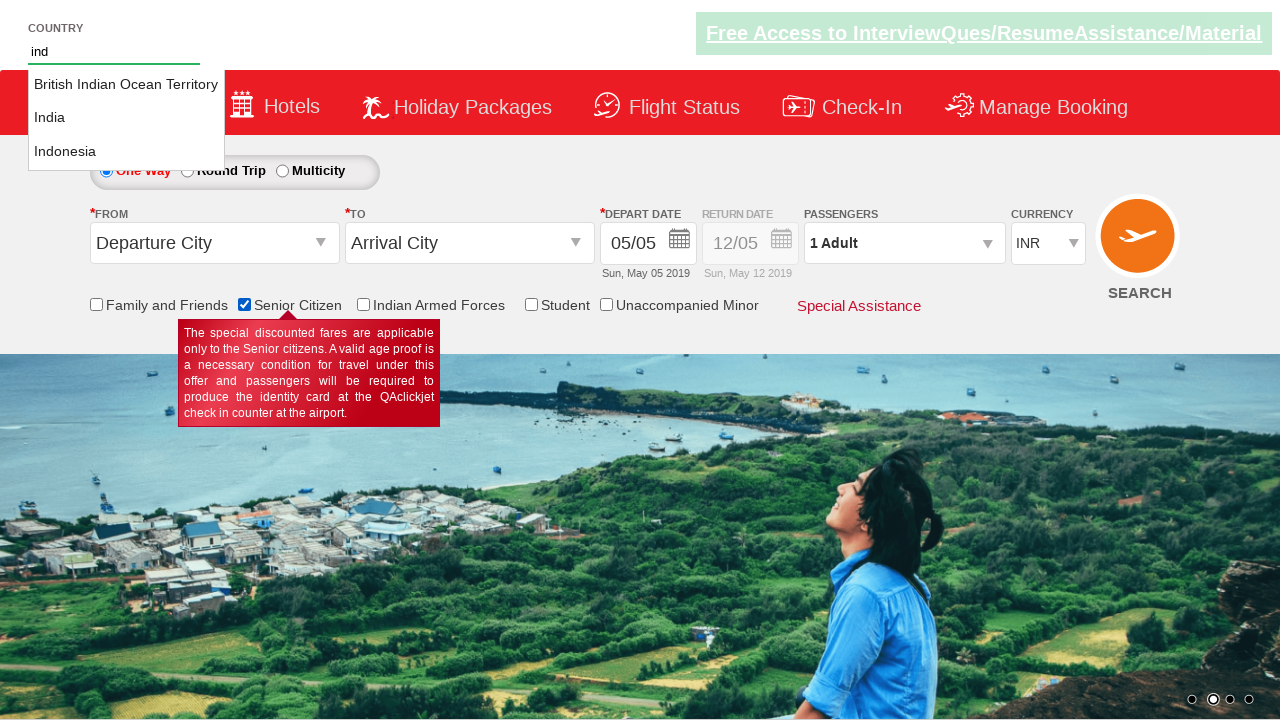

Selected 'India' from autocomplete suggestions at (126, 118) on li.ui-menu-item a >> nth=1
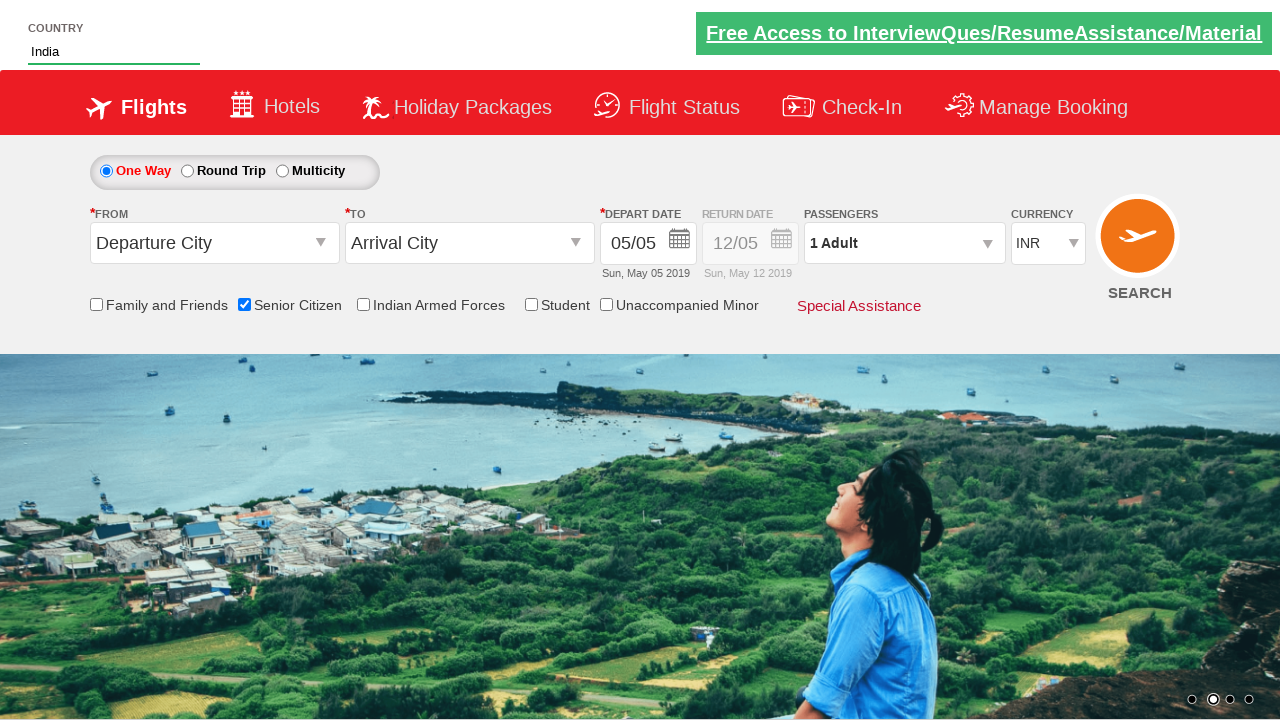

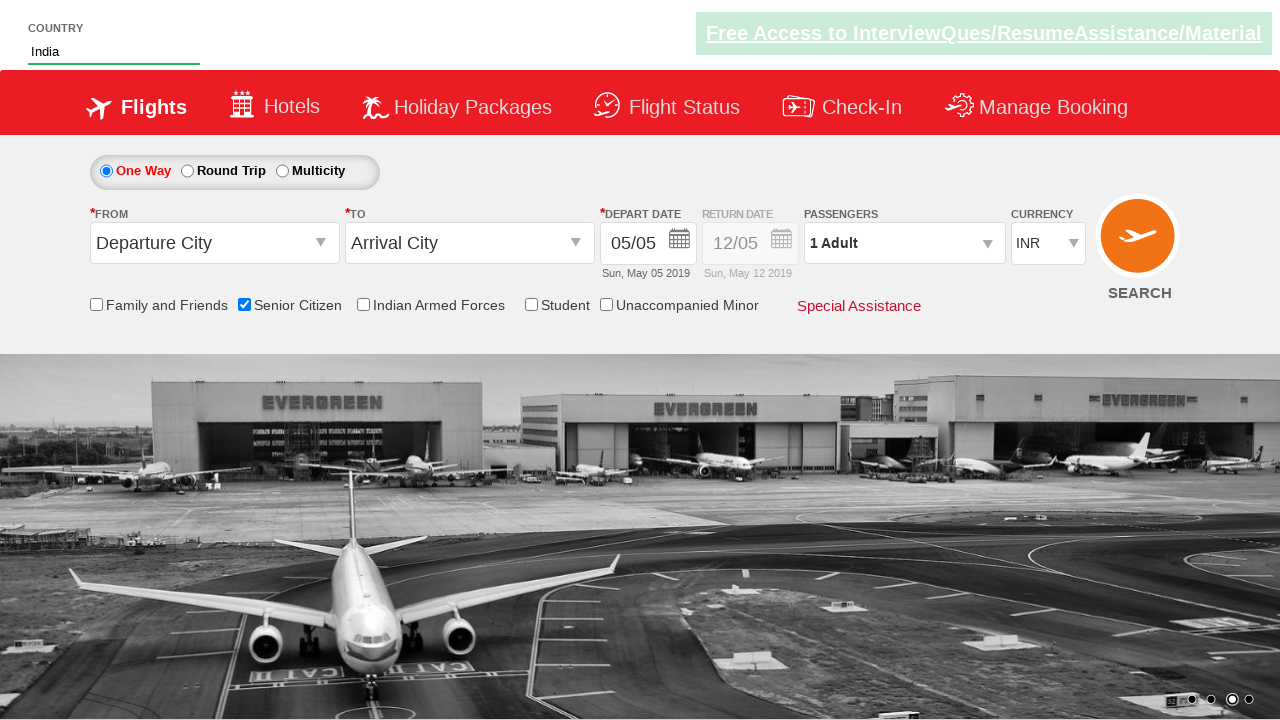